Tests the third FAQ accordion item by clicking on it and verifying the expanded text shows information about rental time calculation

Starting URL: https://qa-scooter.praktikum-services.ru/

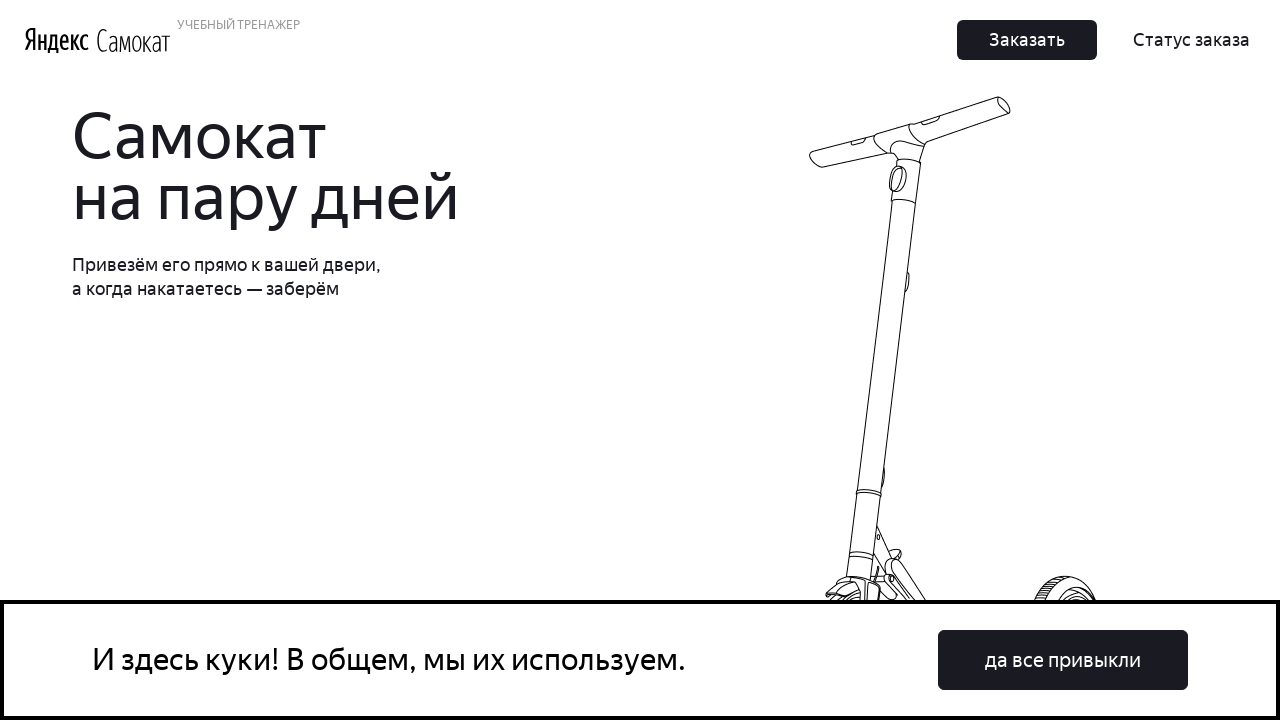

Scrolled to third accordion heading (index 2)
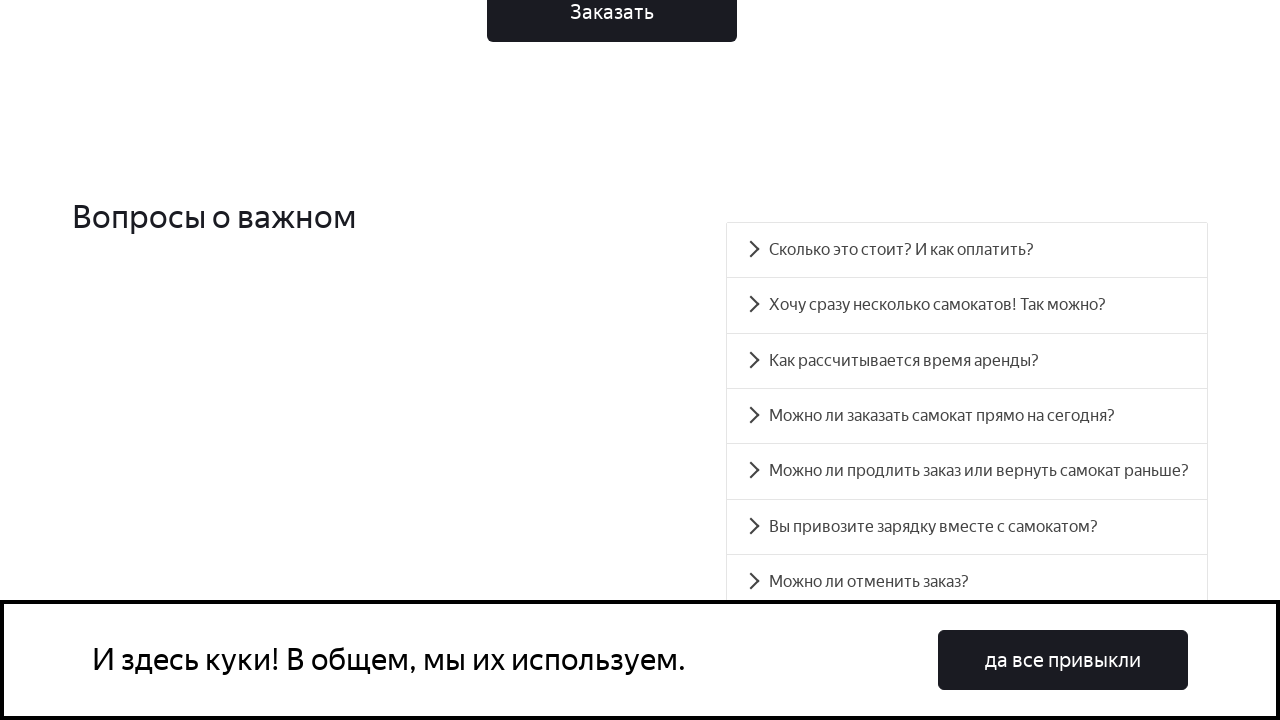

Clicked third accordion item to expand it at (967, 361) on #accordion__heading-2
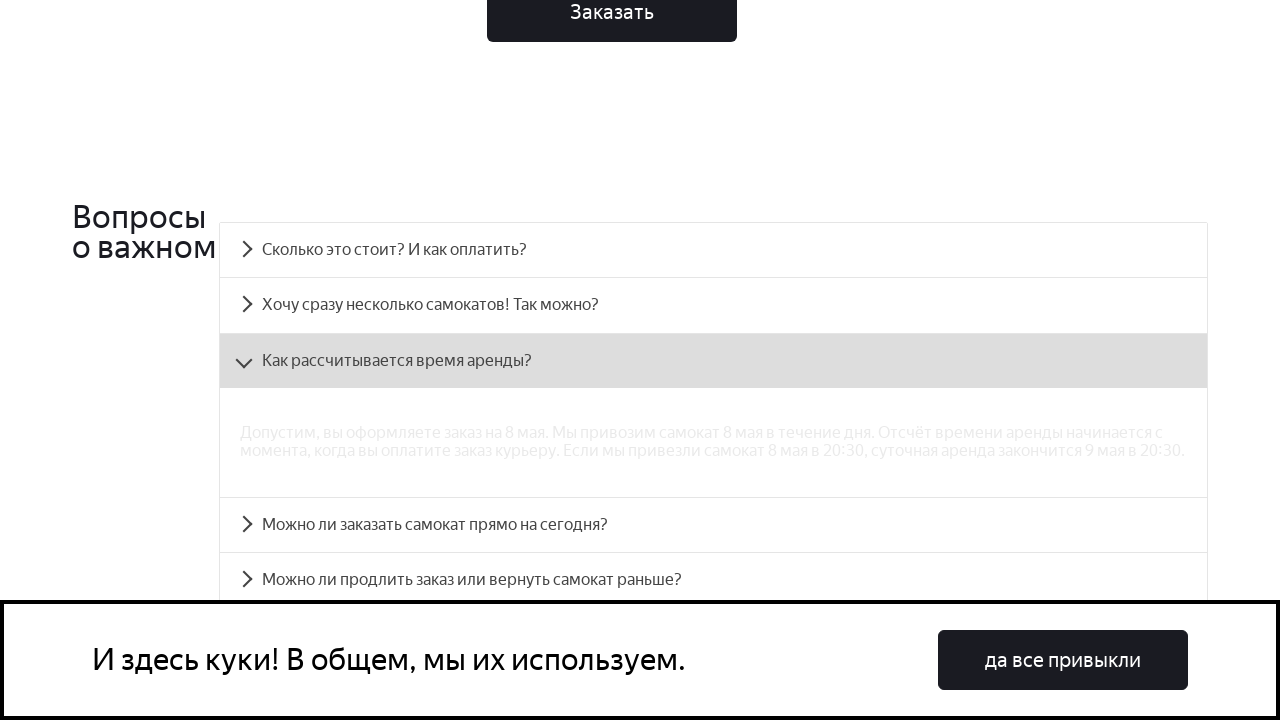

Accordion panel became visible
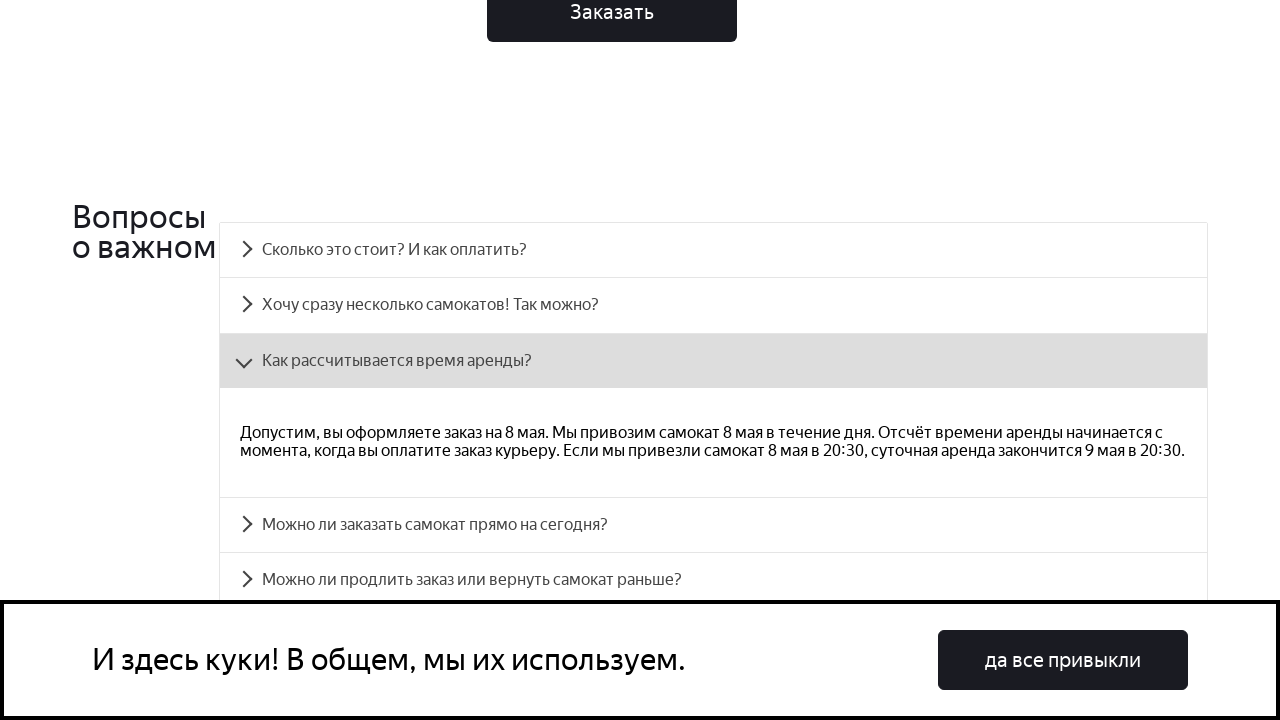

Verified expanded text contains information about rental time calculation
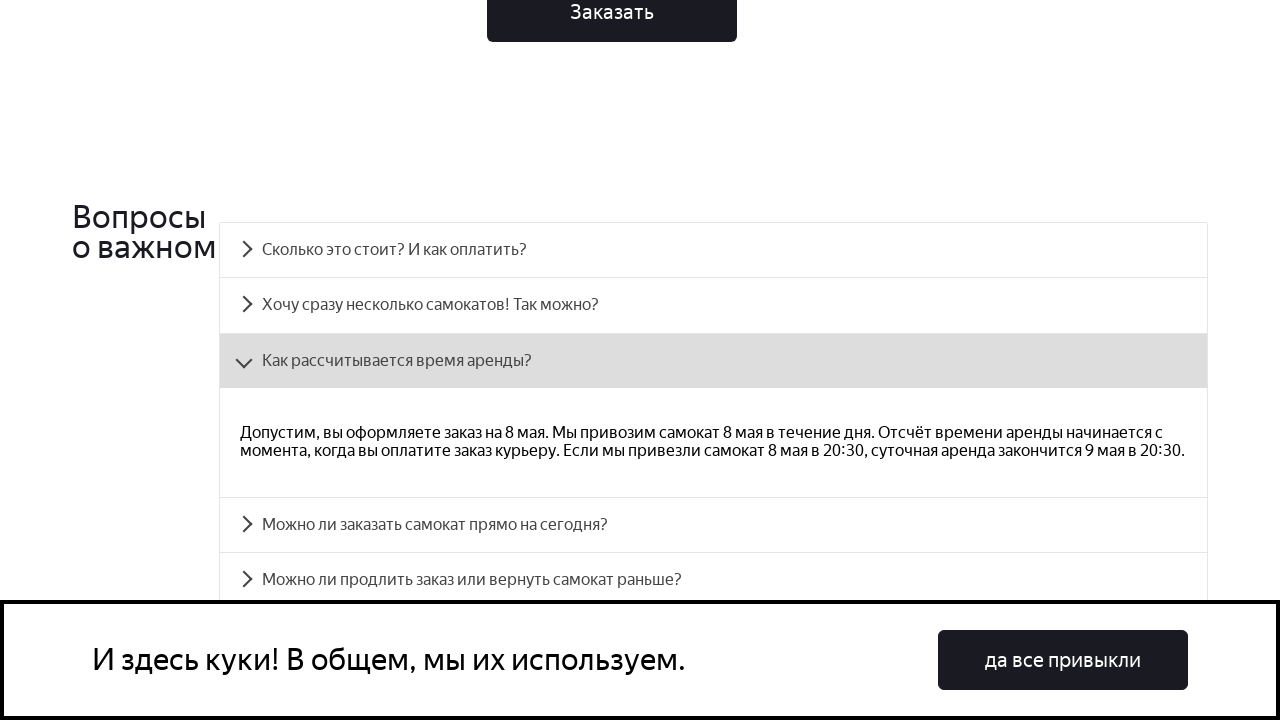

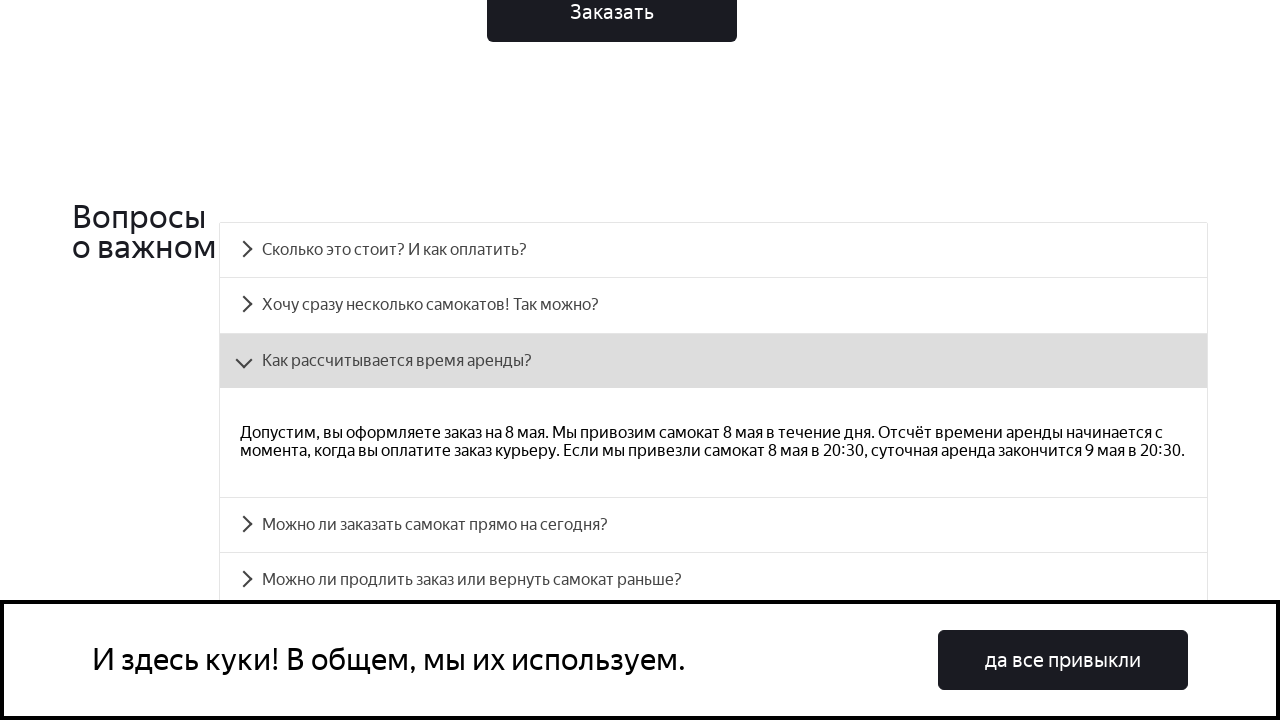